Tests form validation by clicking submit without filling required fields and verifying error message appears.

Starting URL: https://test-a-pet.vercel.app/

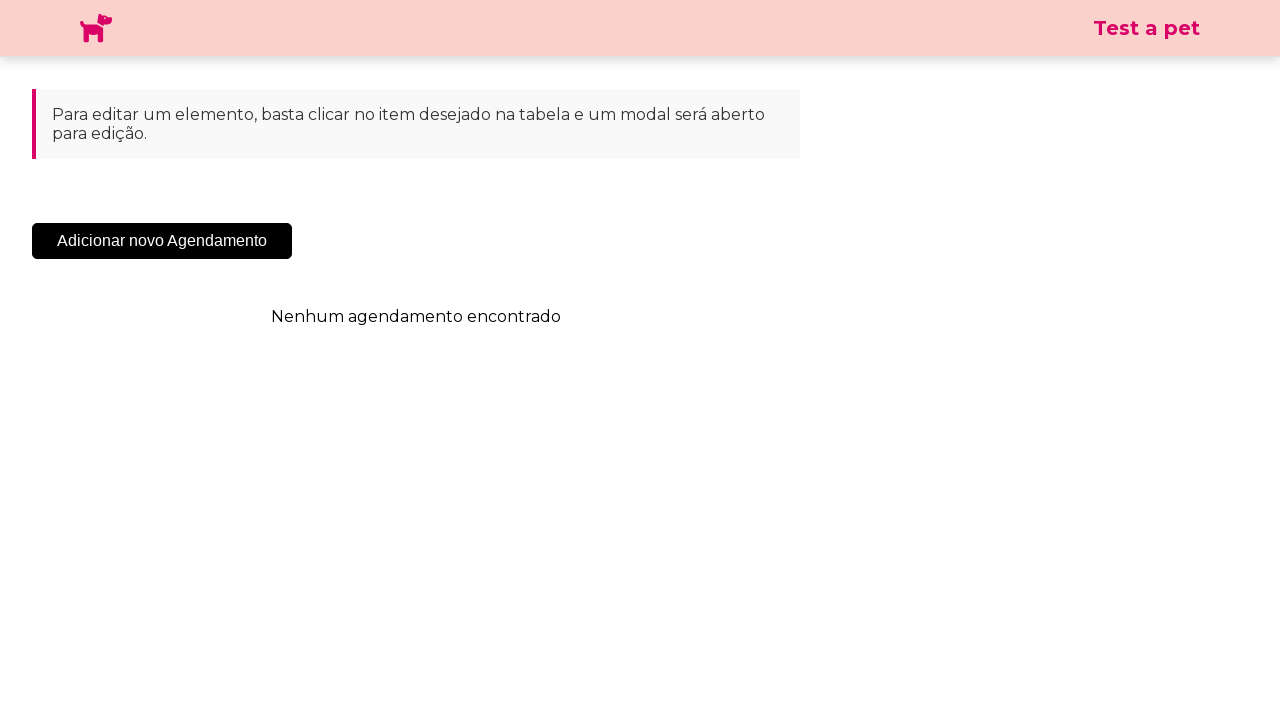

Navigated to https://test-a-pet.vercel.app/
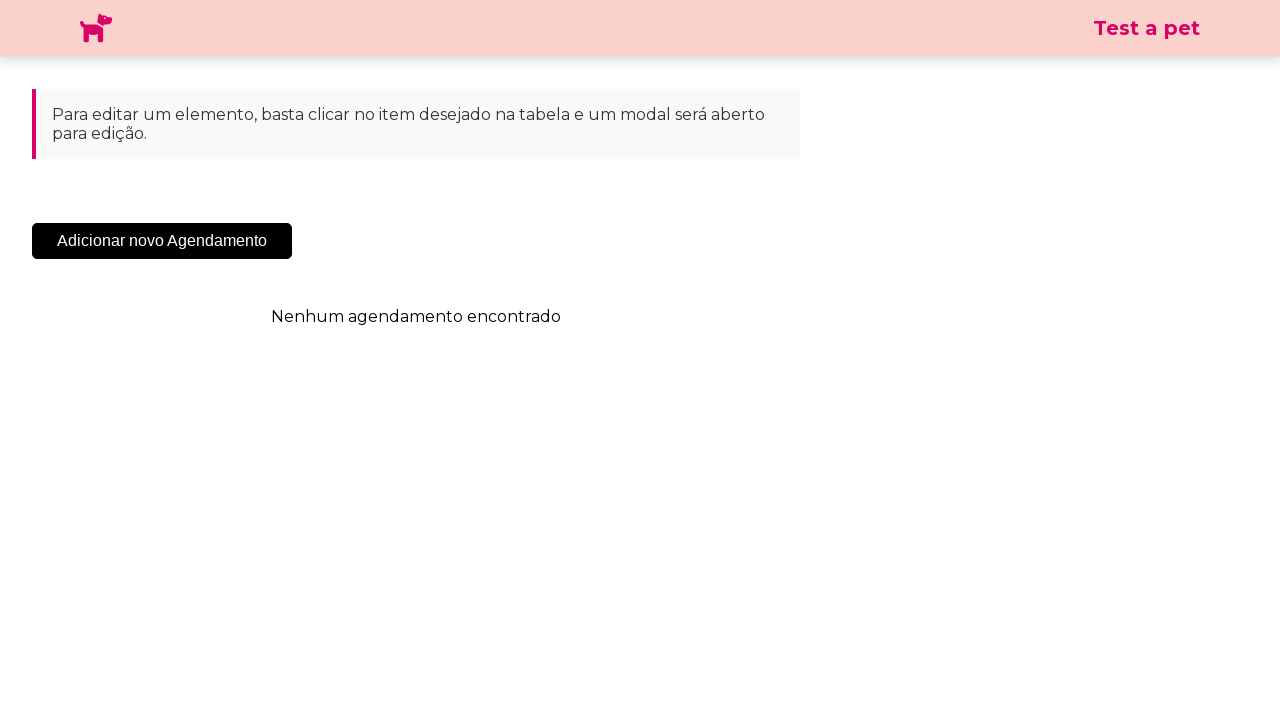

Clicked 'Adicionar Novo Agendamento' button to open form at (162, 241) on .sc-cHqXqK.kZzwzX
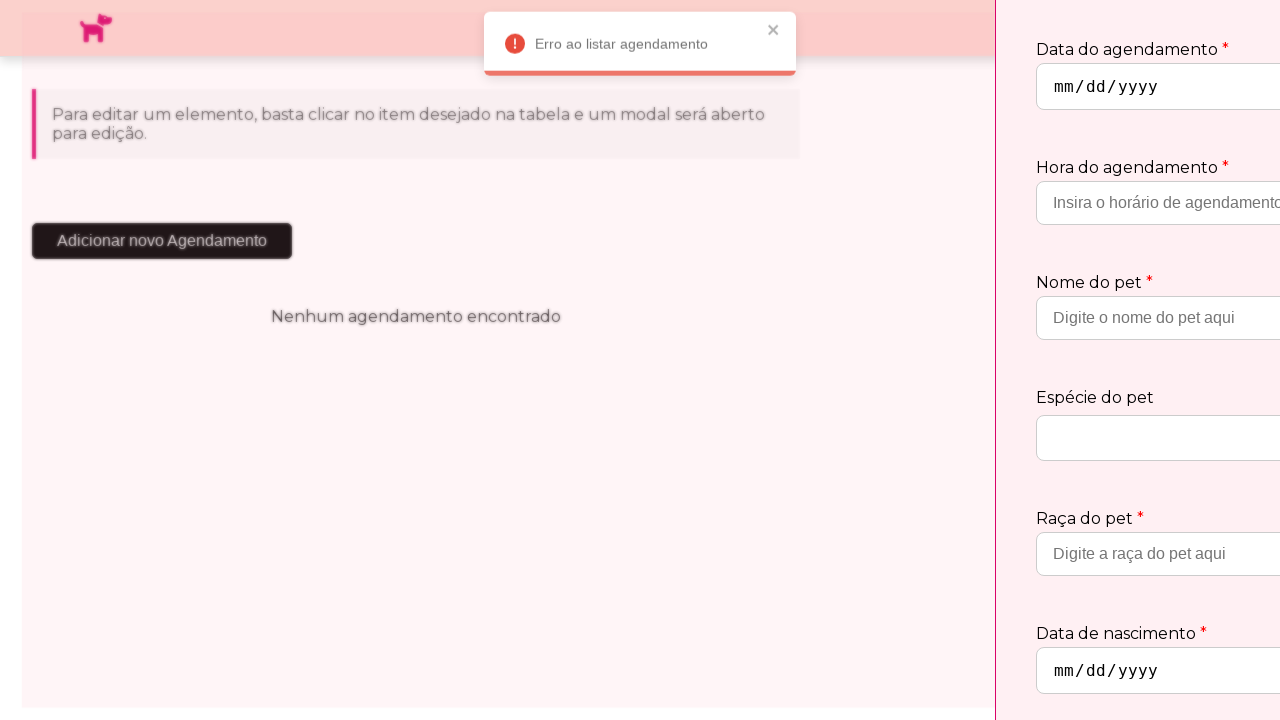

Form modal loaded successfully
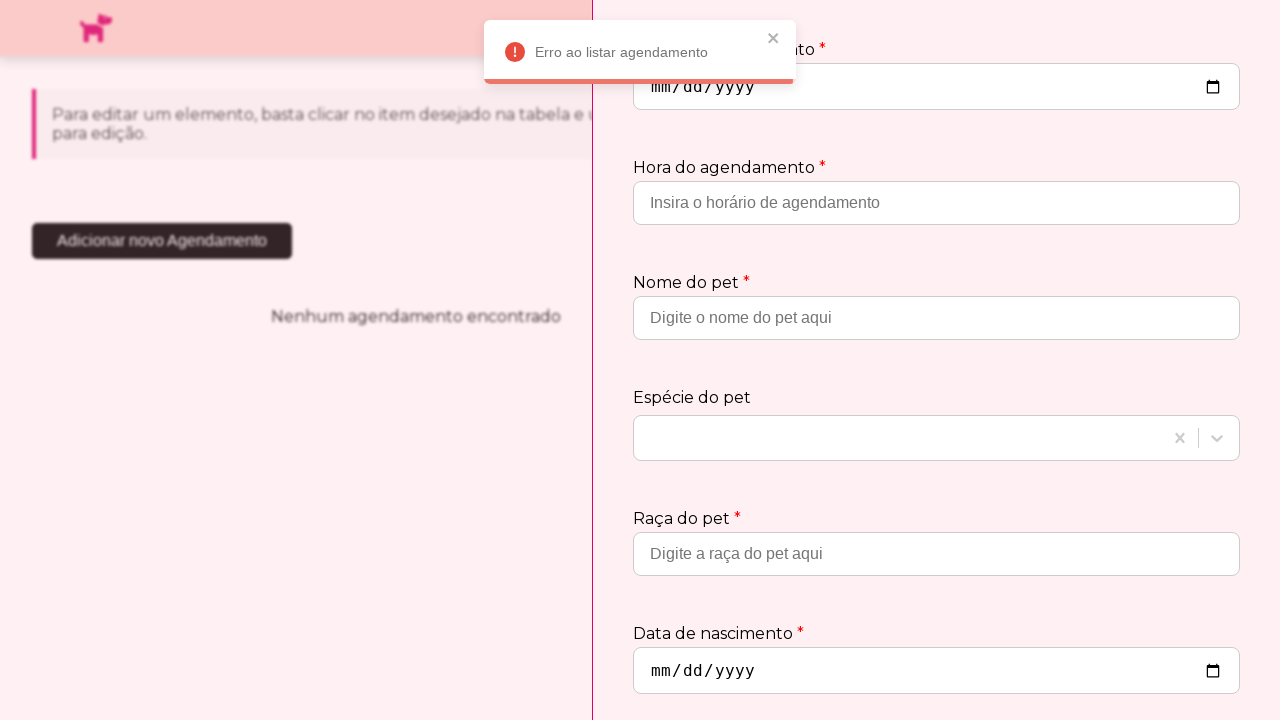

Clicked submit button without filling required fields at (1181, 662) on .sc-jtQUzJ.jTycSN
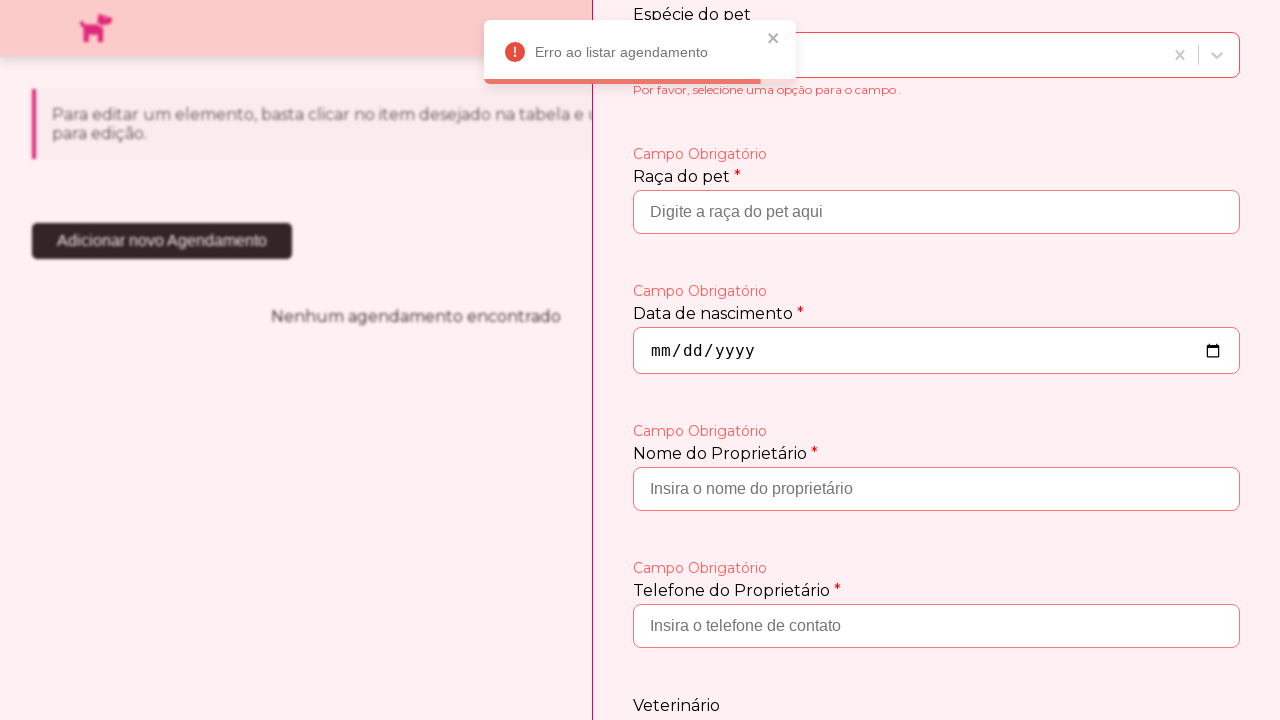

Required field error message appeared
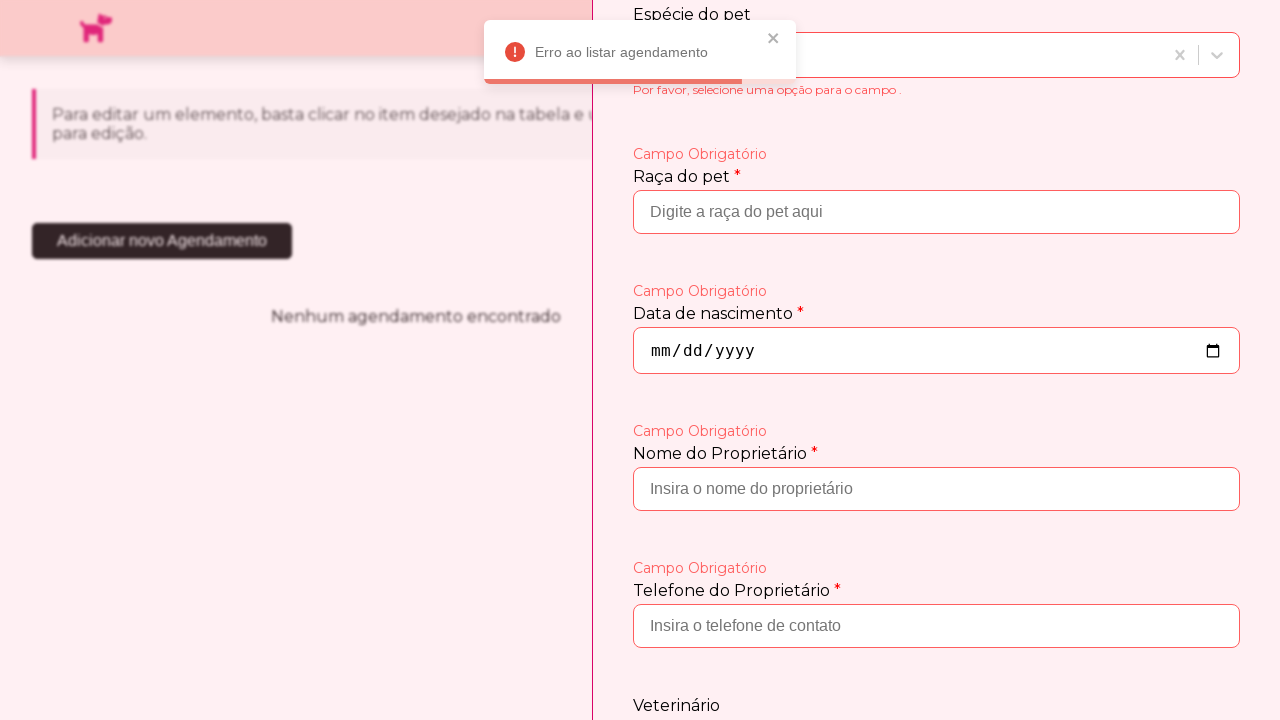

Verified error message is visible - form validation working correctly
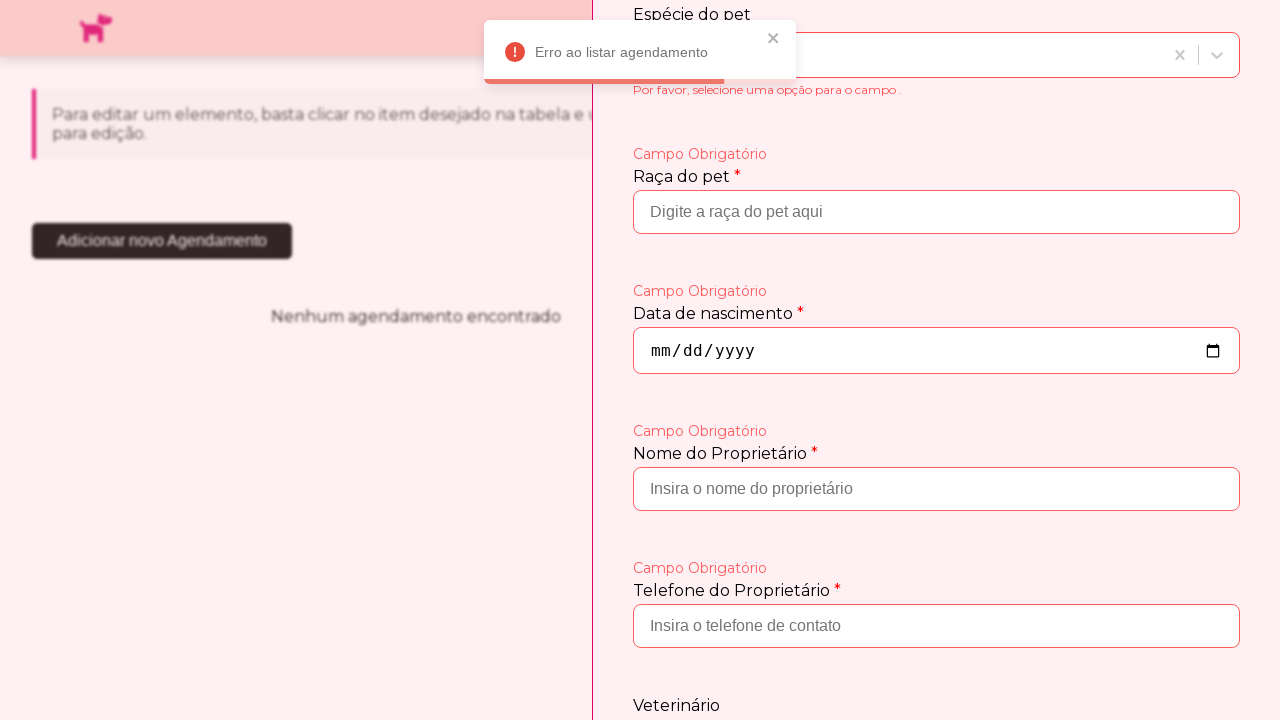

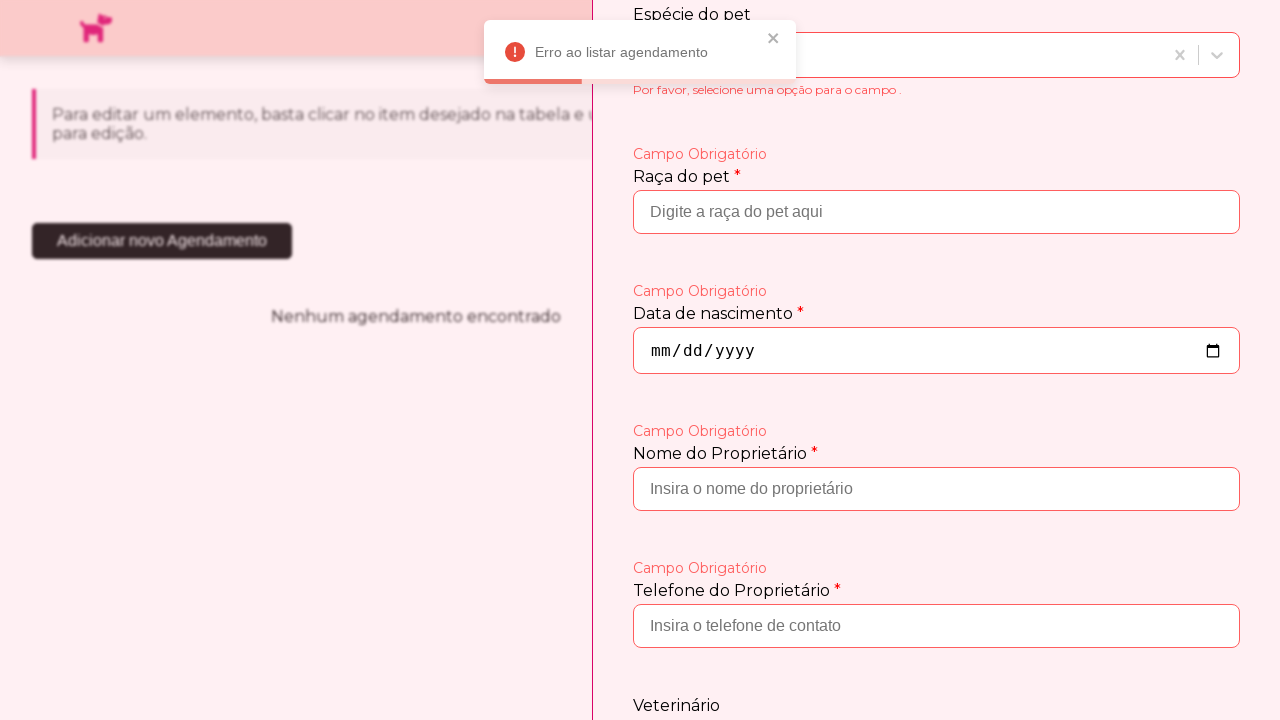